Tests editing a todo item by double-clicking, changing text, and pressing Enter

Starting URL: https://demo.playwright.dev/todomvc

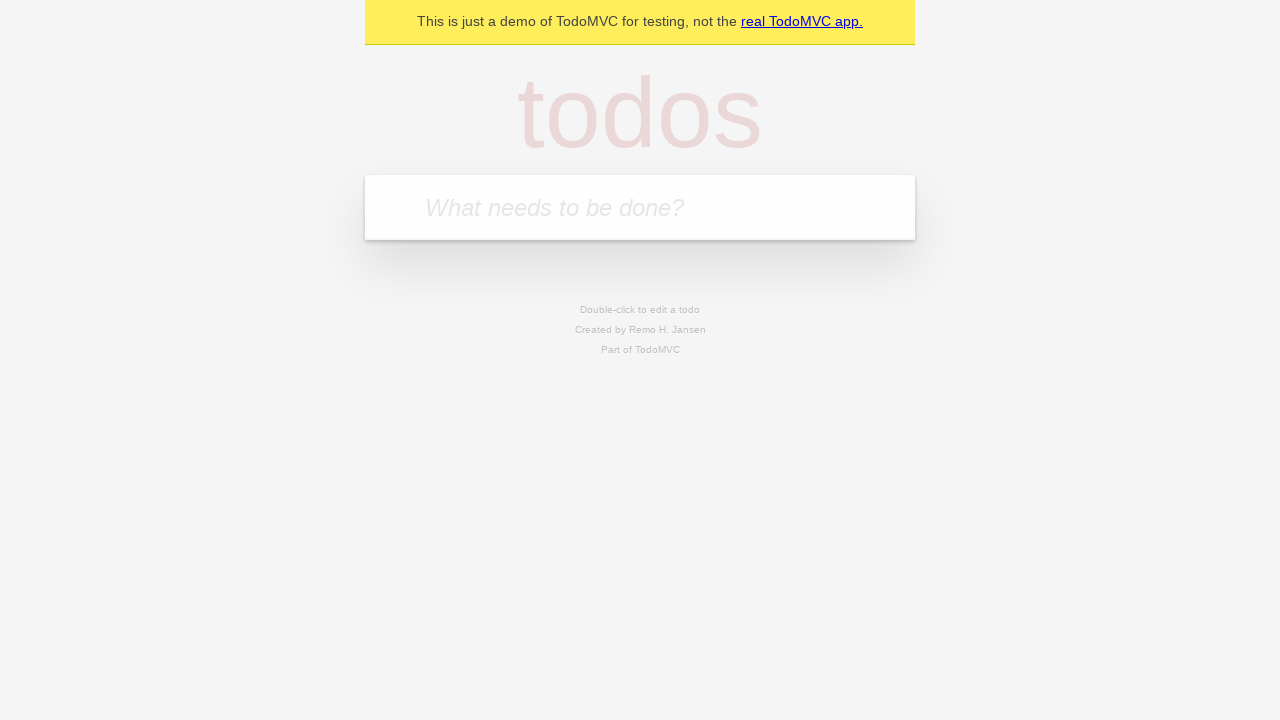

Filled new todo input with 'buy some cheese' on internal:attr=[placeholder="What needs to be done?"i]
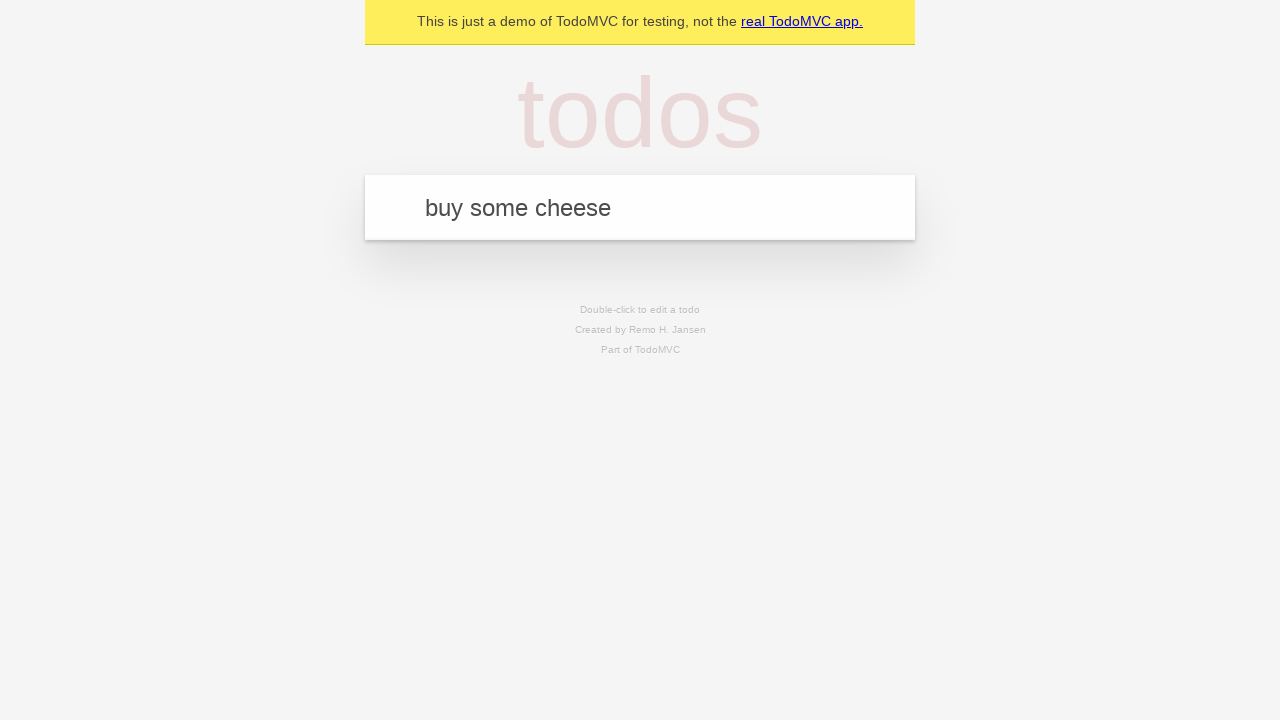

Pressed Enter to create todo item 'buy some cheese' on internal:attr=[placeholder="What needs to be done?"i]
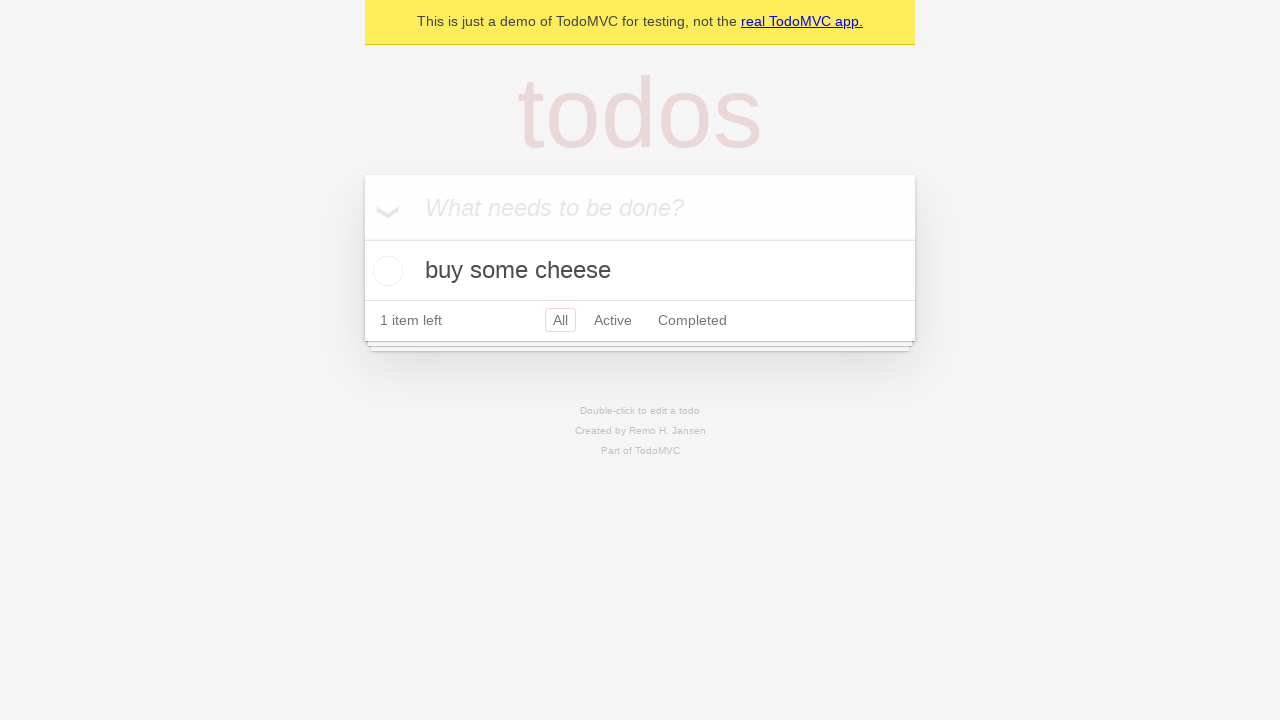

Filled new todo input with 'feed the cat' on internal:attr=[placeholder="What needs to be done?"i]
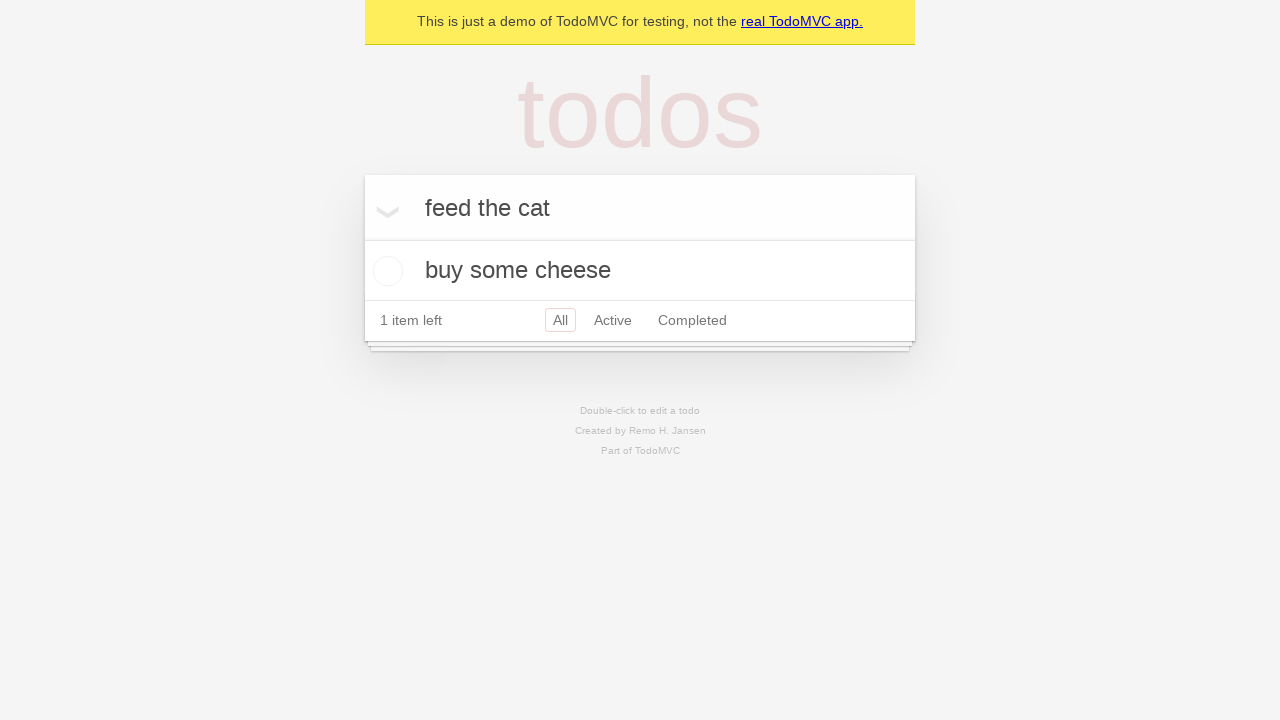

Pressed Enter to create todo item 'feed the cat' on internal:attr=[placeholder="What needs to be done?"i]
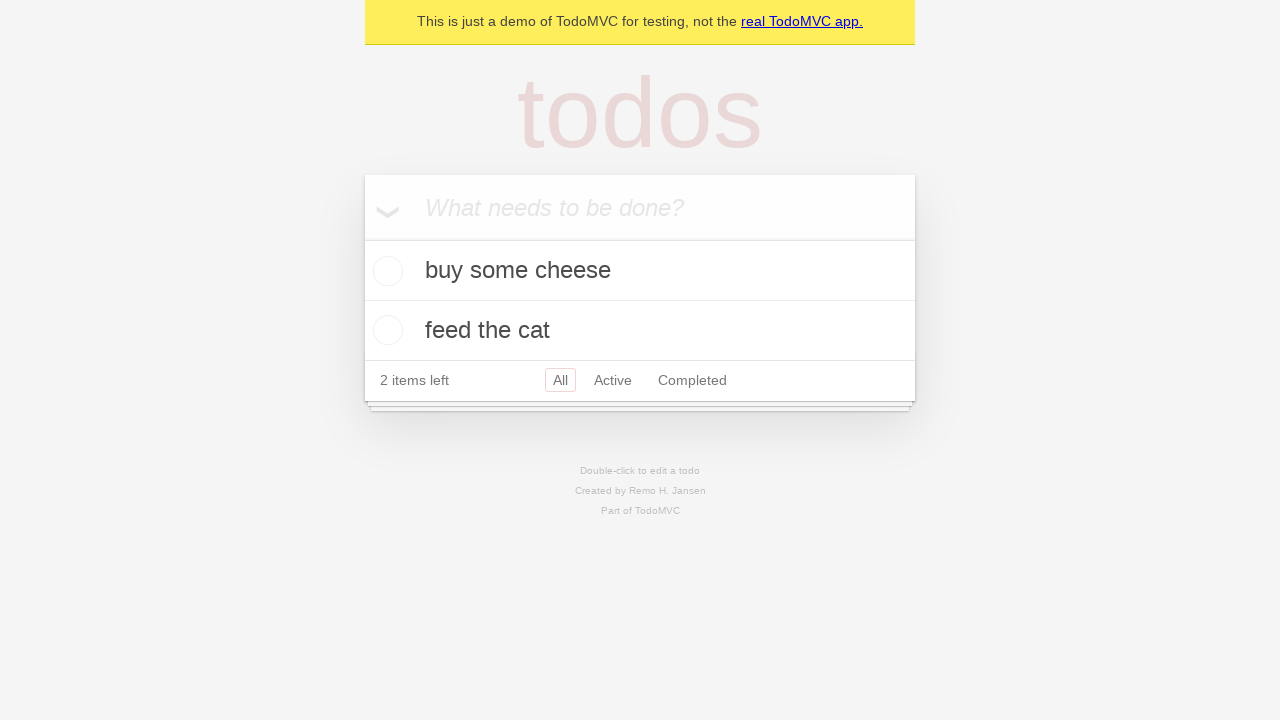

Filled new todo input with 'book a doctors appointment' on internal:attr=[placeholder="What needs to be done?"i]
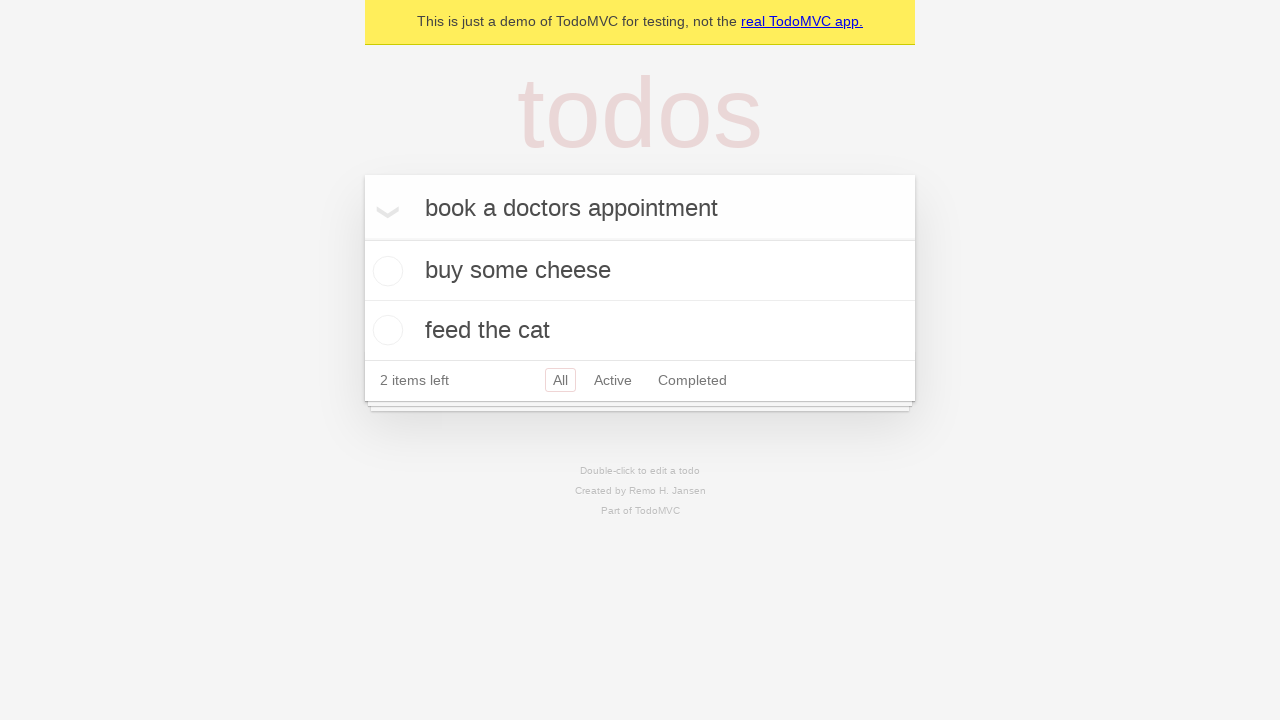

Pressed Enter to create todo item 'book a doctors appointment' on internal:attr=[placeholder="What needs to be done?"i]
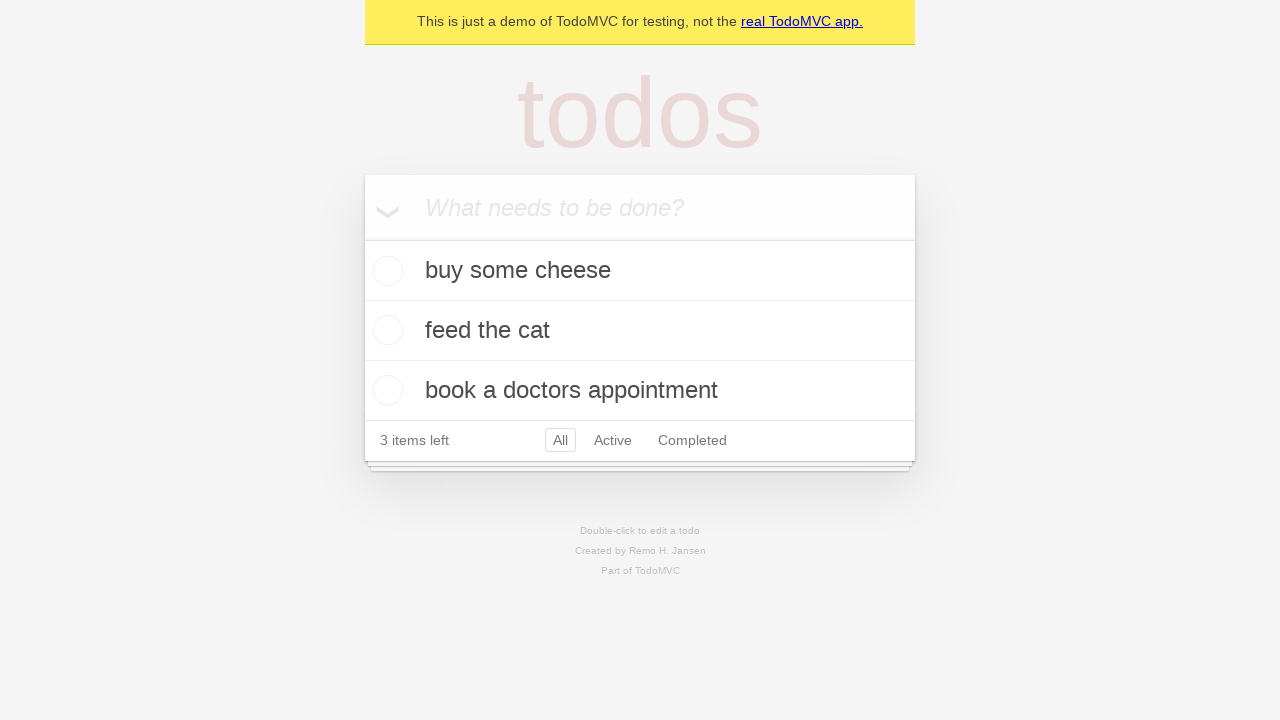

All 3 todo items loaded
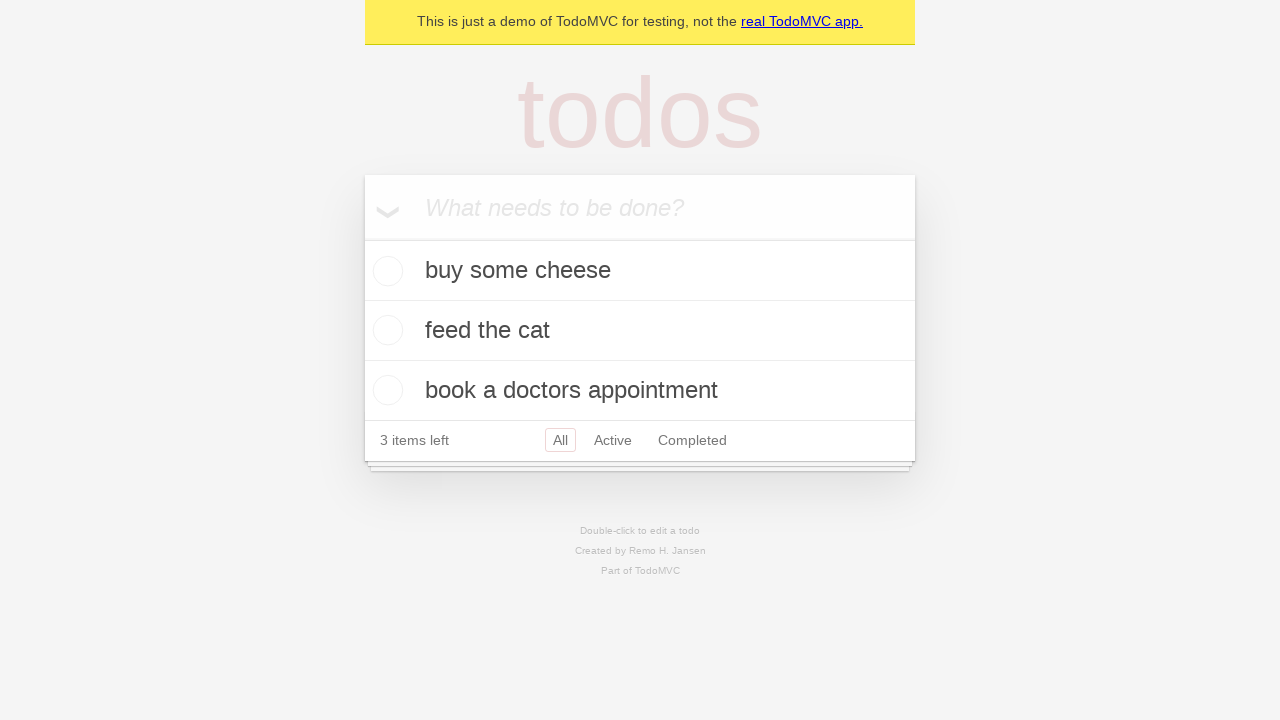

Double-clicked second todo item to enter edit mode at (640, 331) on internal:testid=[data-testid="todo-item"s] >> nth=1
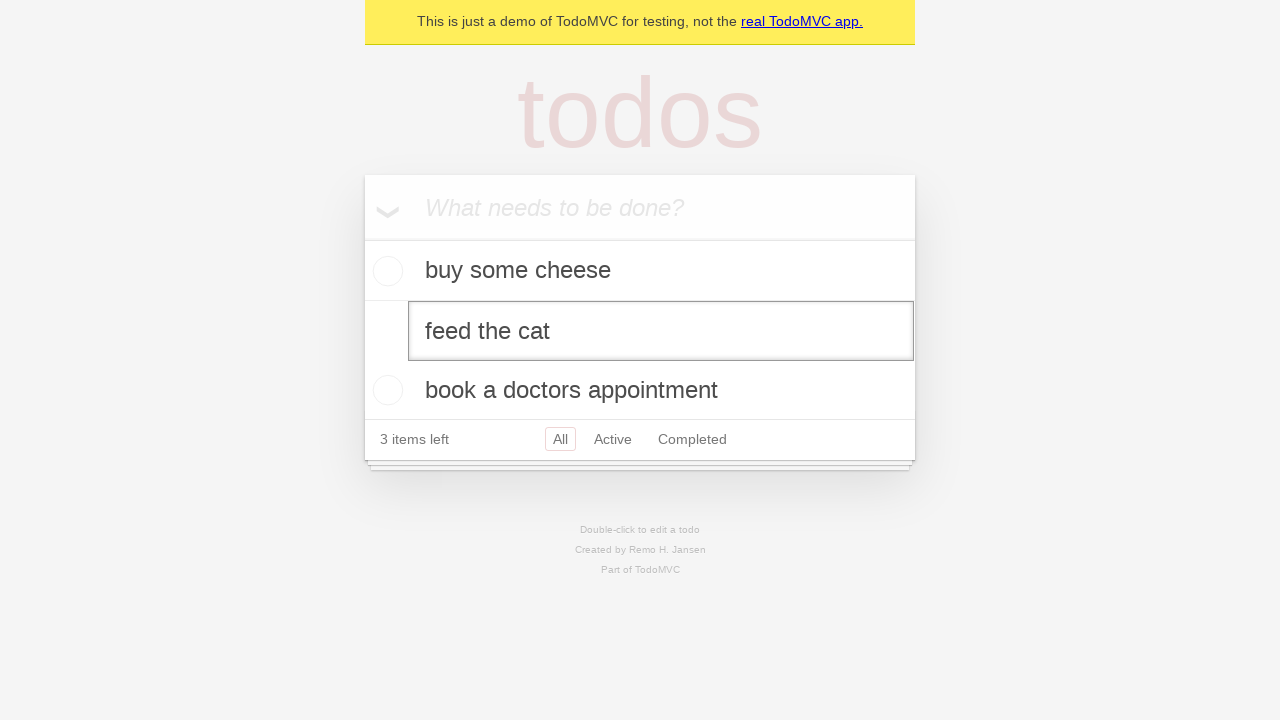

Changed todo text to 'buy some sausages' on internal:testid=[data-testid="todo-item"s] >> nth=1 >> internal:role=textbox[nam
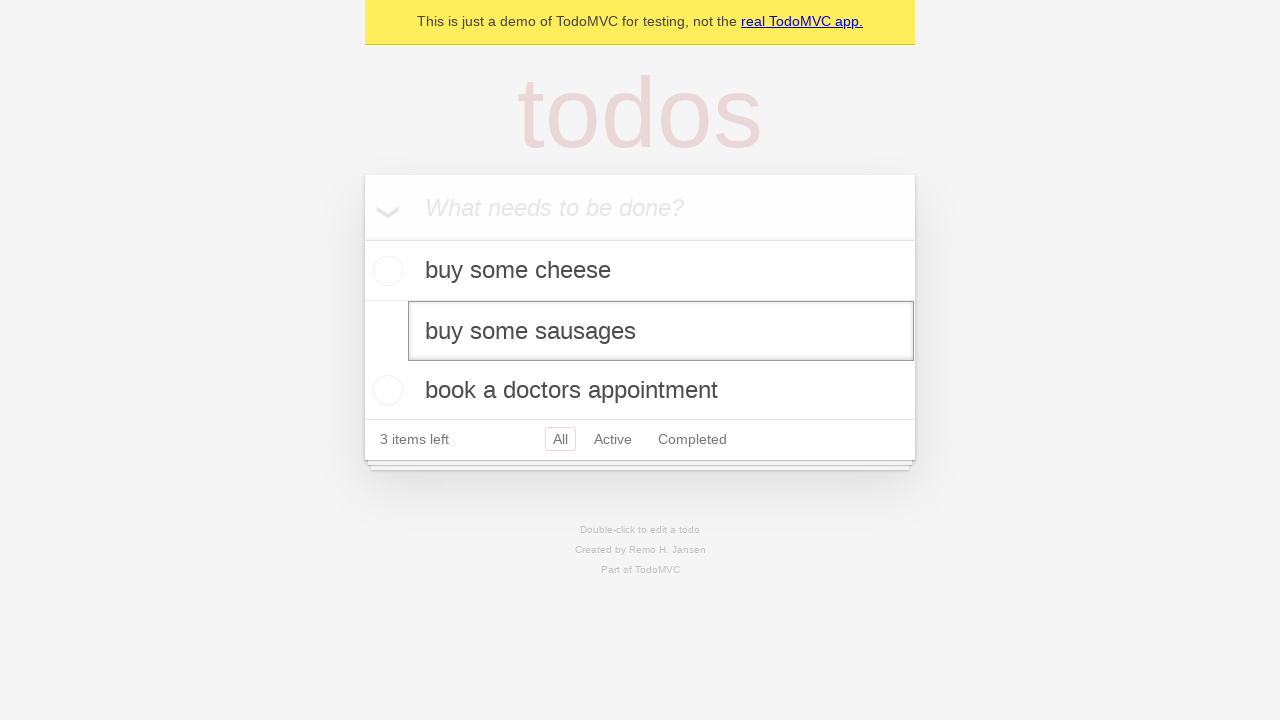

Pressed Enter to confirm the edit on internal:testid=[data-testid="todo-item"s] >> nth=1 >> internal:role=textbox[nam
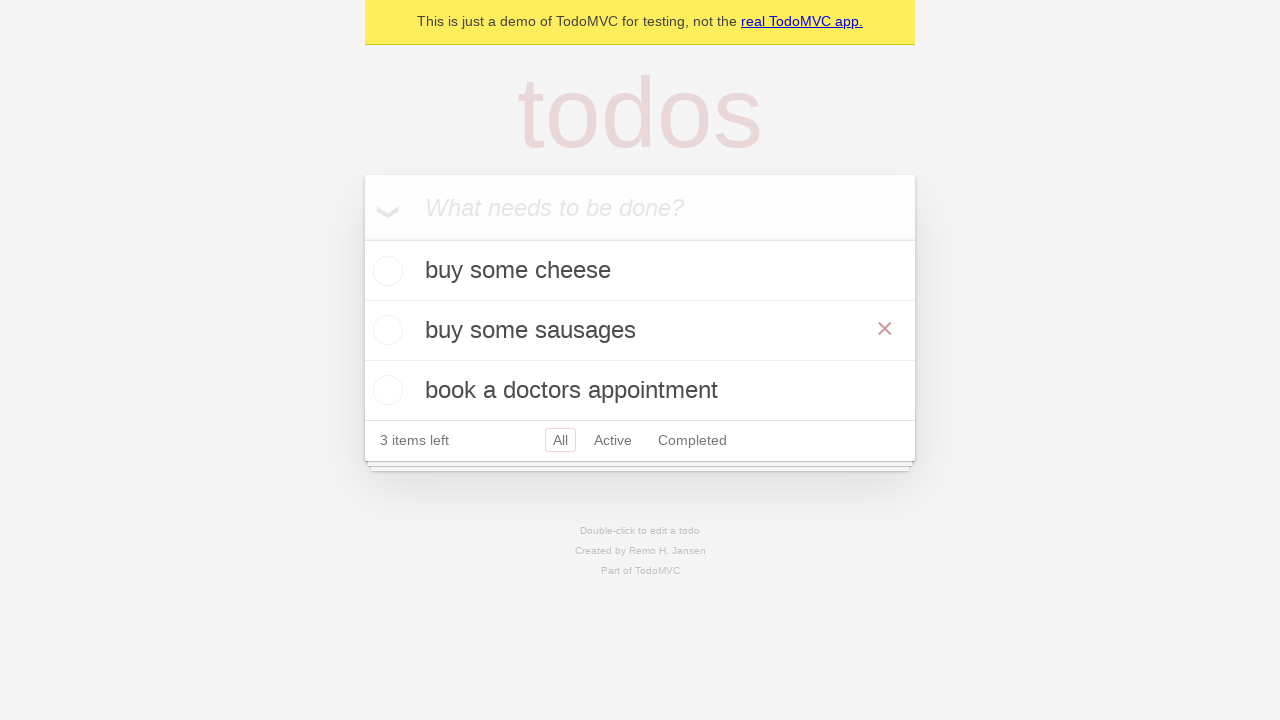

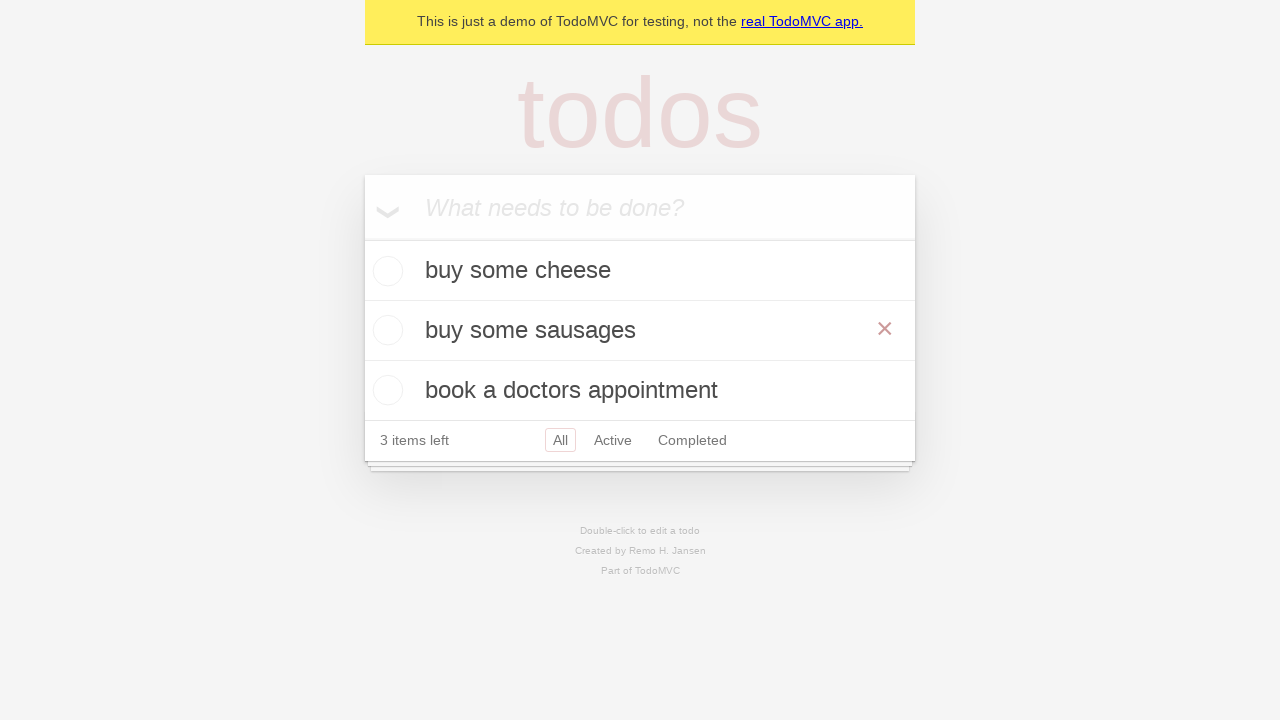